Tests selecting a radio button labeled "No"

Starting URL: https://thefreerangetester.github.io/sandbox-automation-testing/

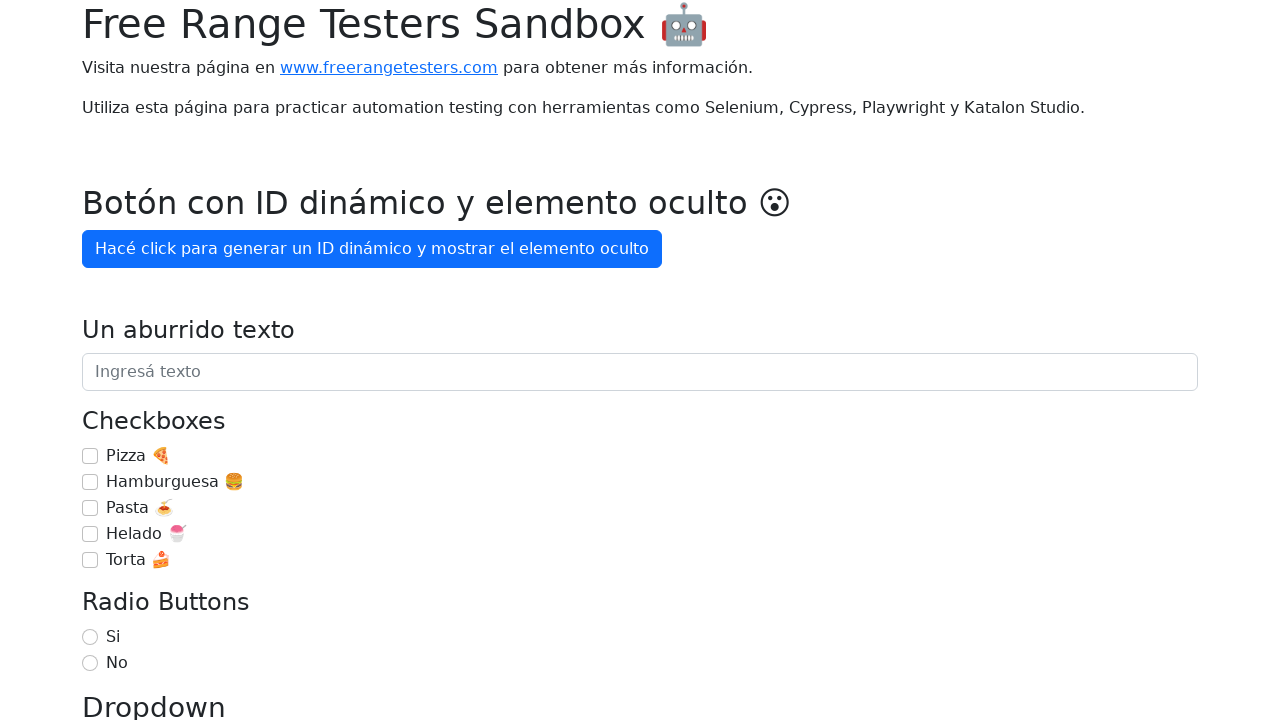

Navigated to sandbox automation testing page
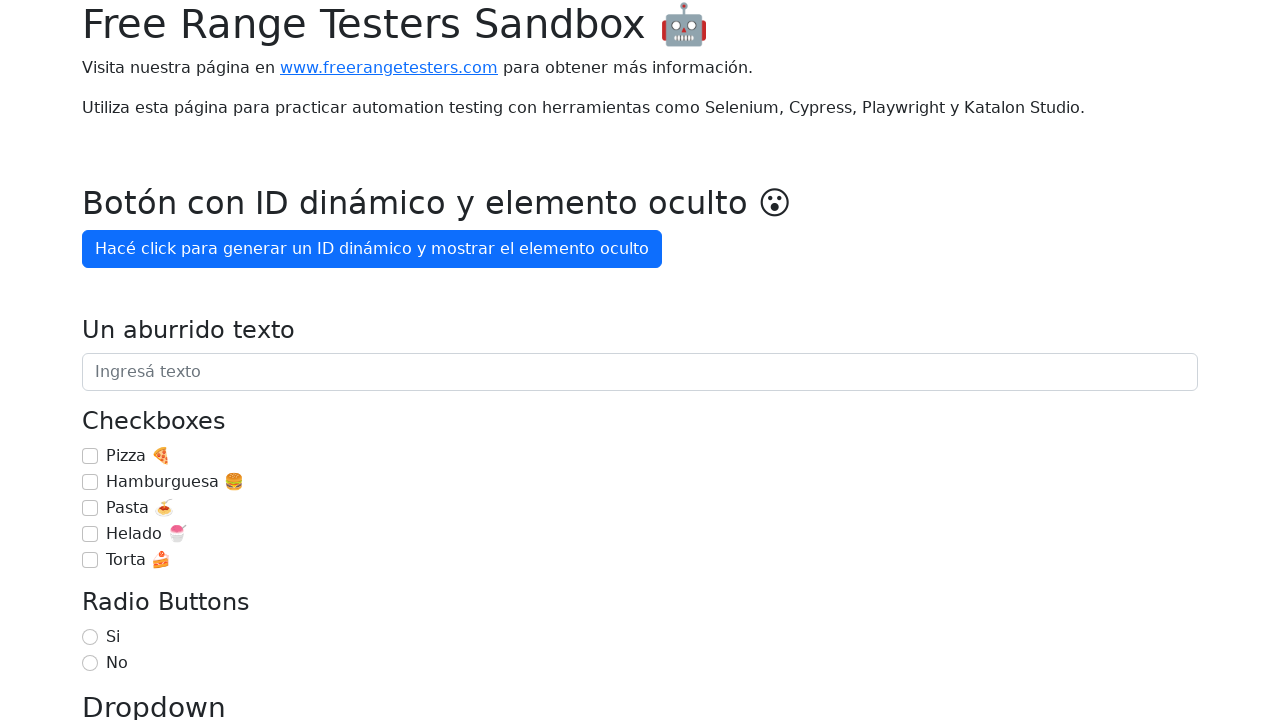

Selected the 'No' radio button at (90, 663) on internal:label="No"i
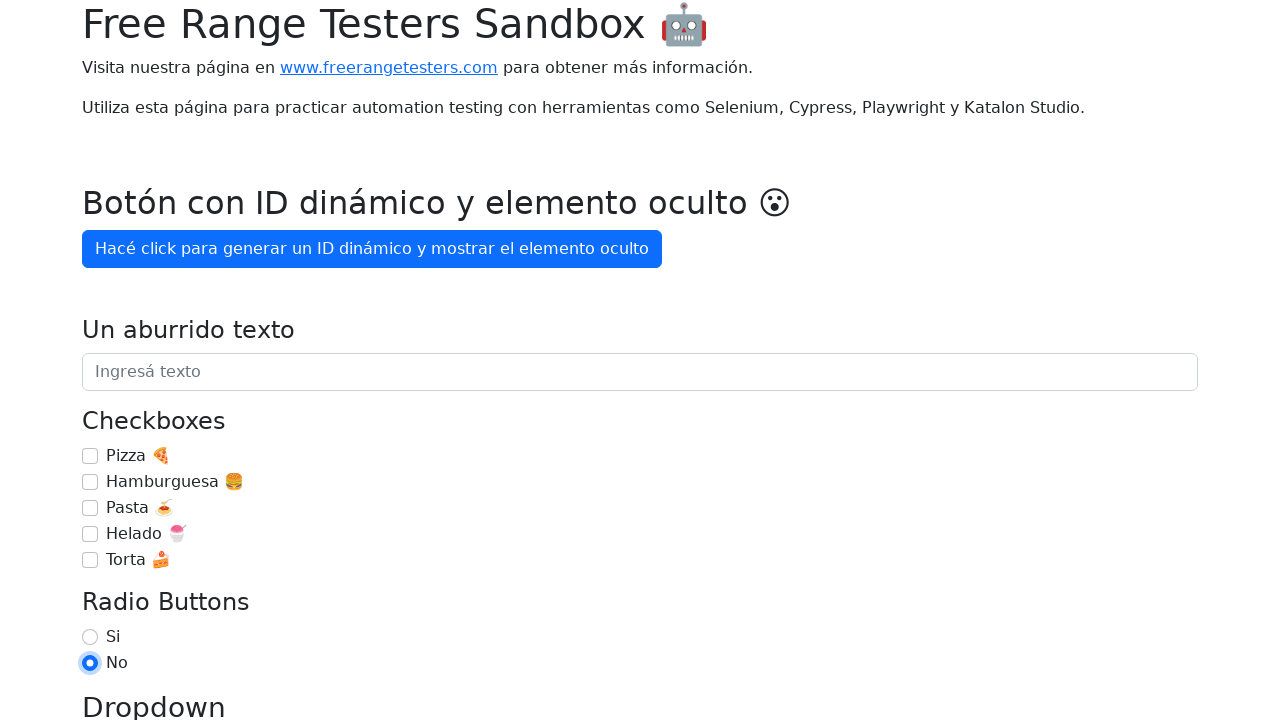

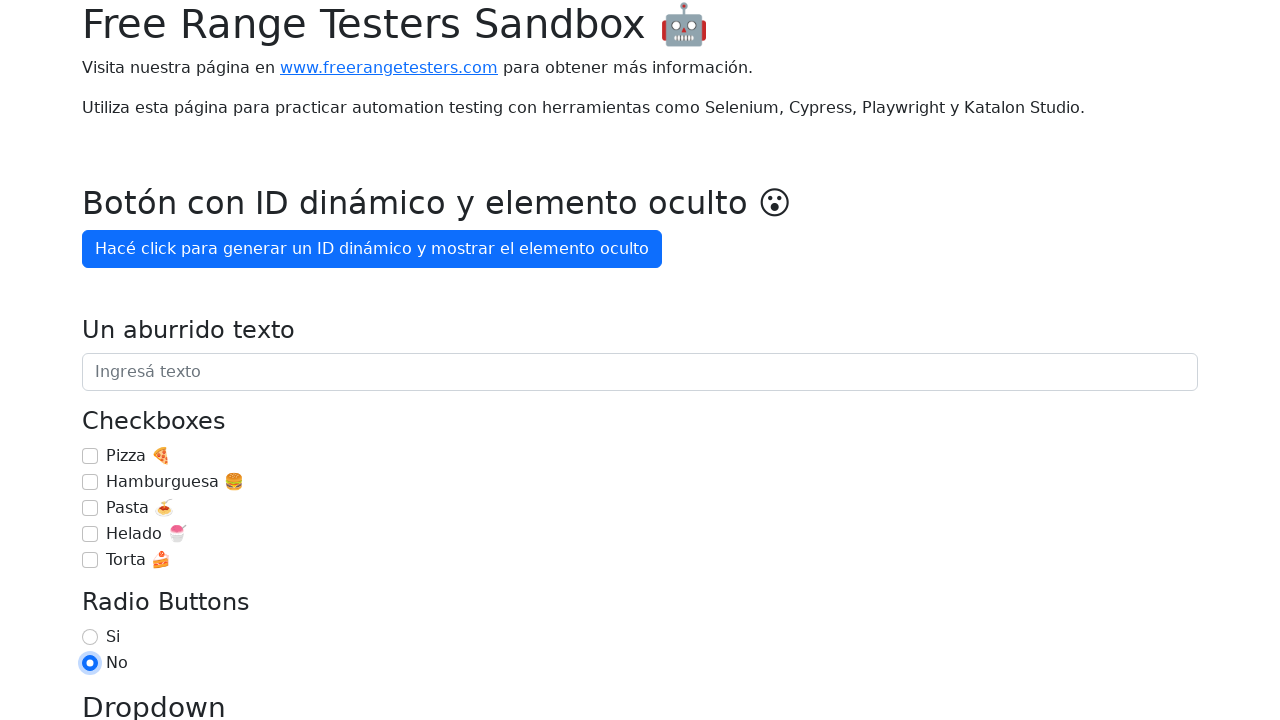